Tests search functionality with an invalid search term and verifies that "no products found" message is displayed

Starting URL: https://rahulshettyacademy.com/seleniumPractise/#/

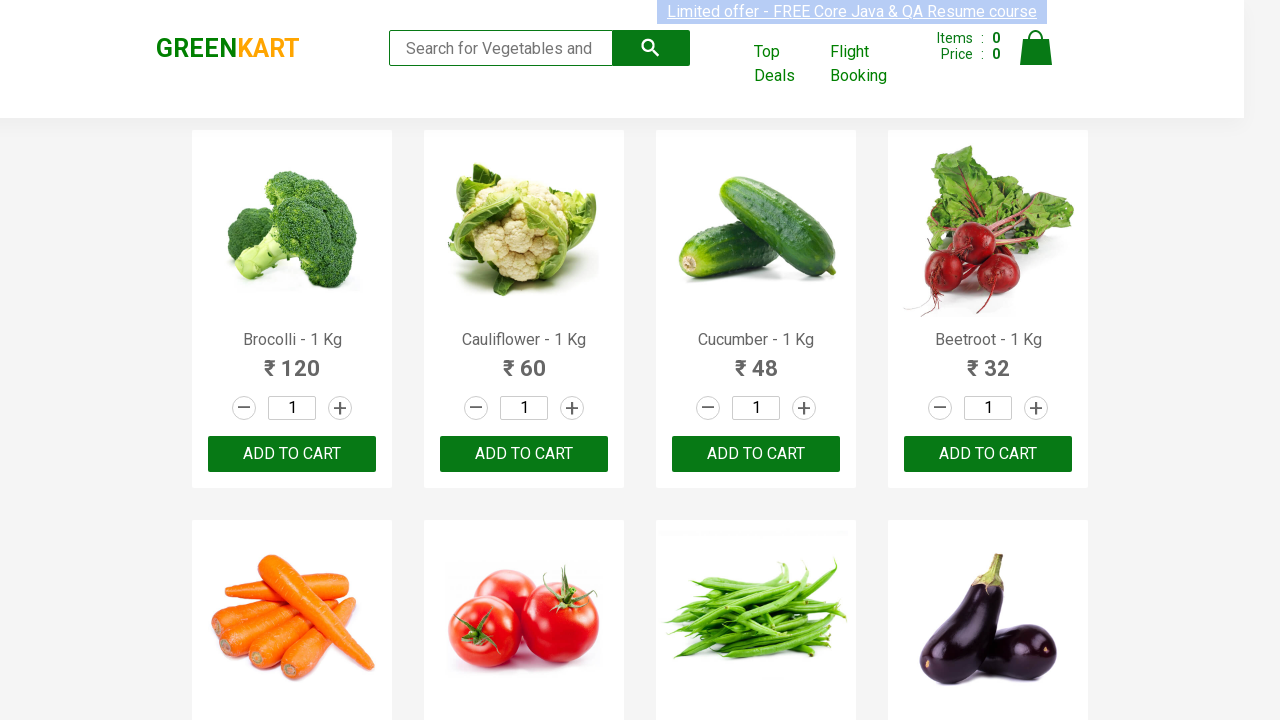

Filled search field with invalid search term 'aksdjfasfjsfs' on input[type="search"]
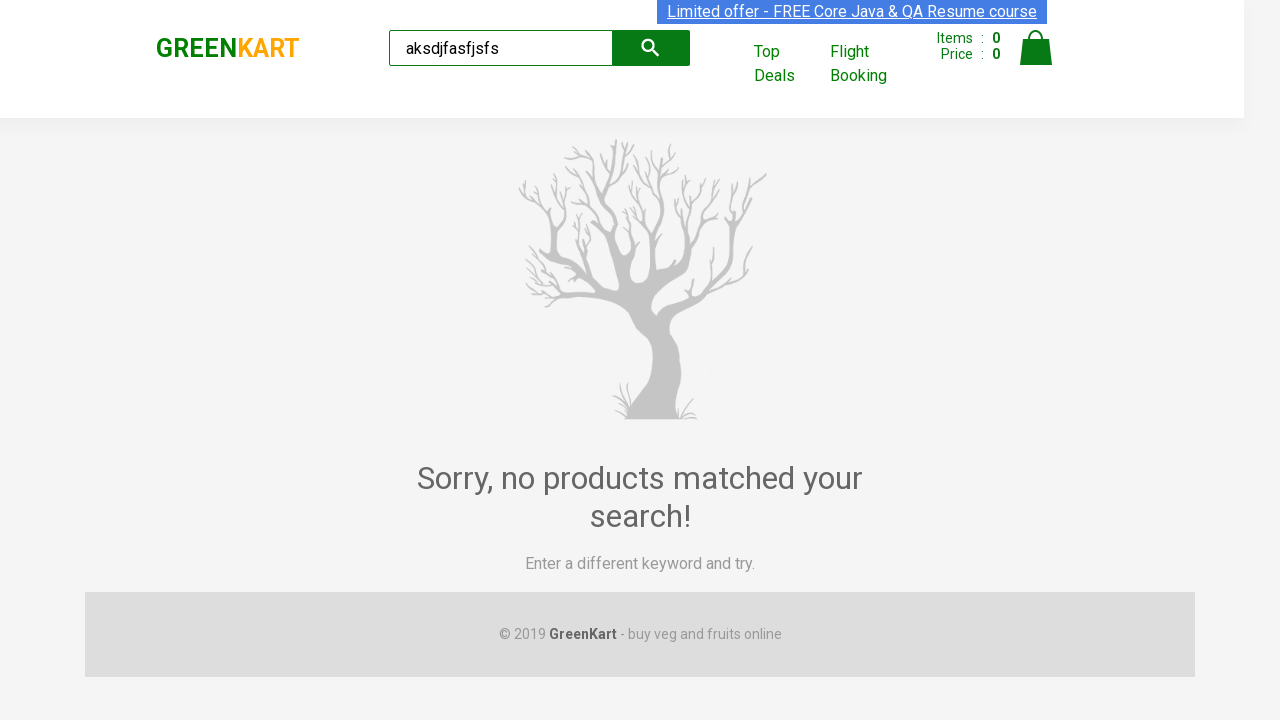

Verified 'no products found' message is displayed
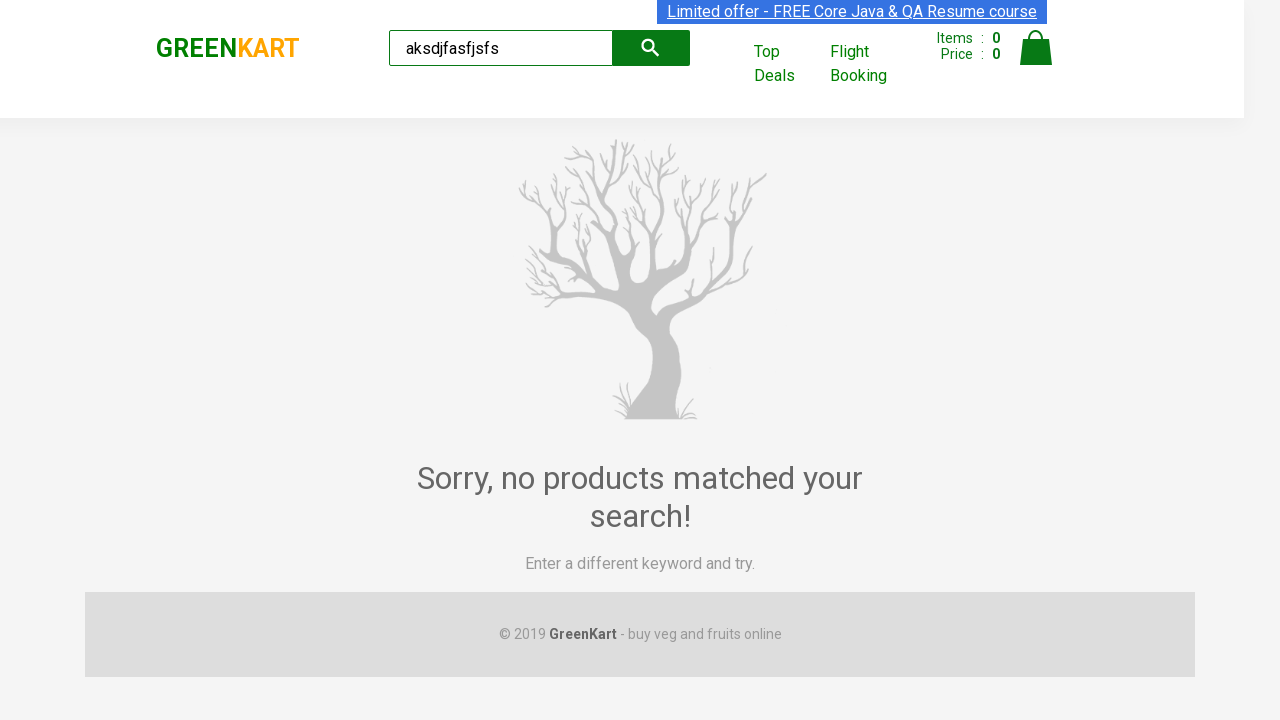

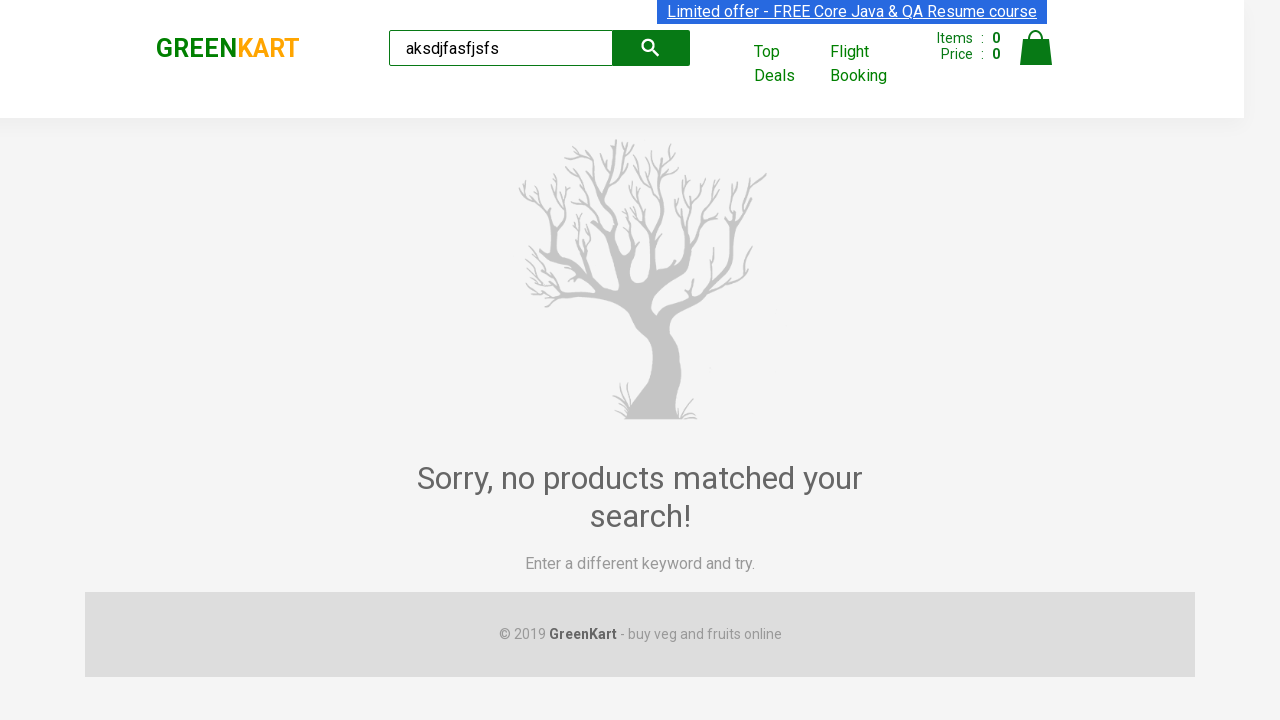